Tests modal window functionality by clicking a button to open a modal and verifying the modal is displayed

Starting URL: https://otus.home.kartushin.su/training.html

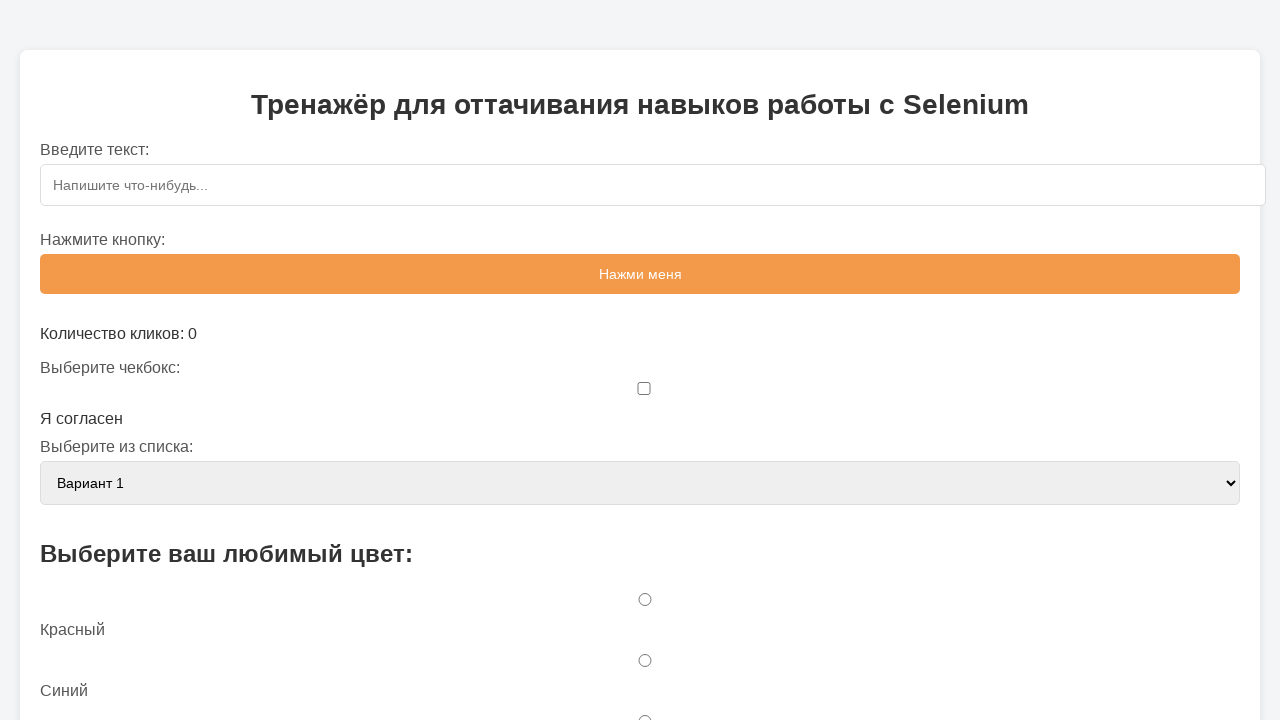

Clicked button to open modal window at (640, 360) on #openModalBtn
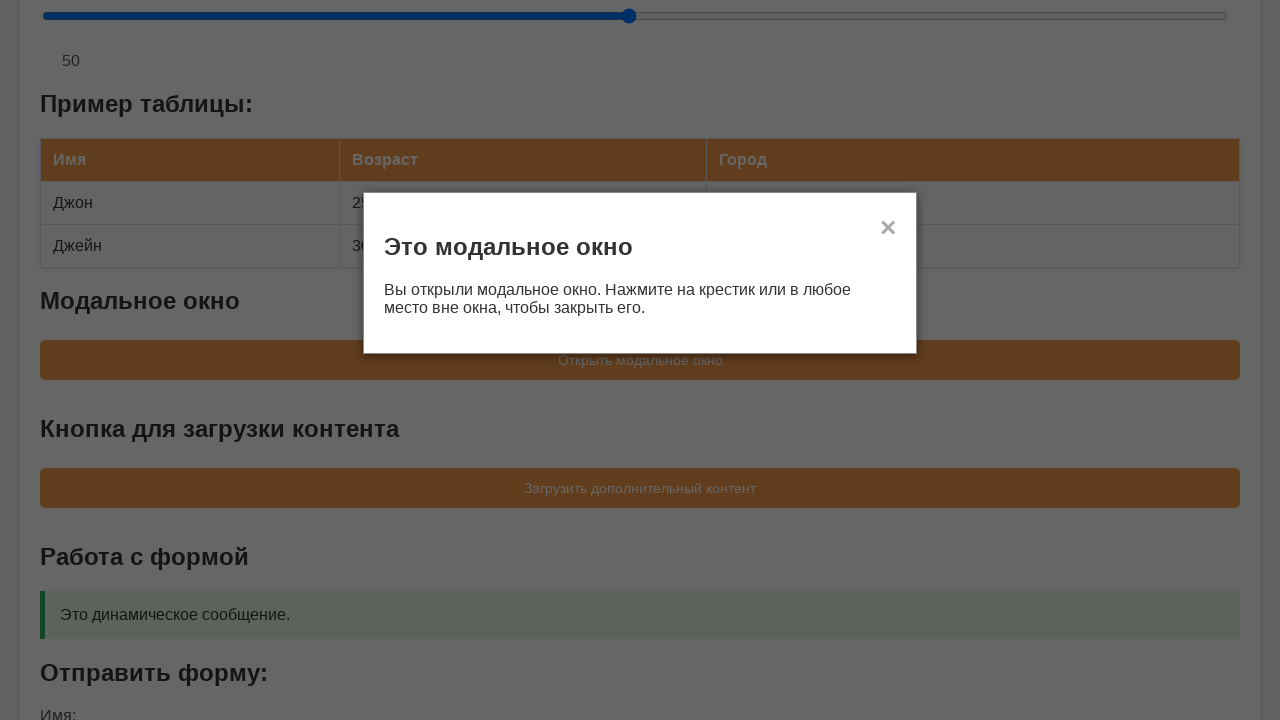

Located modal header element
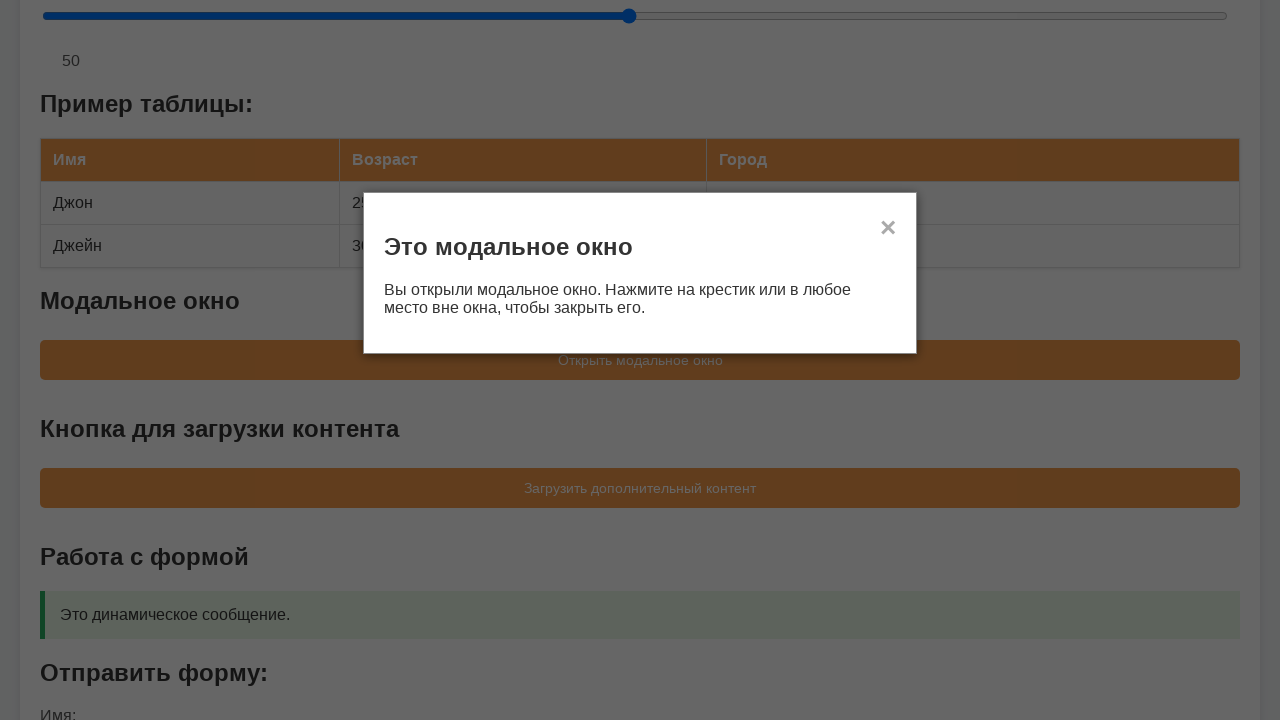

Modal window became visible
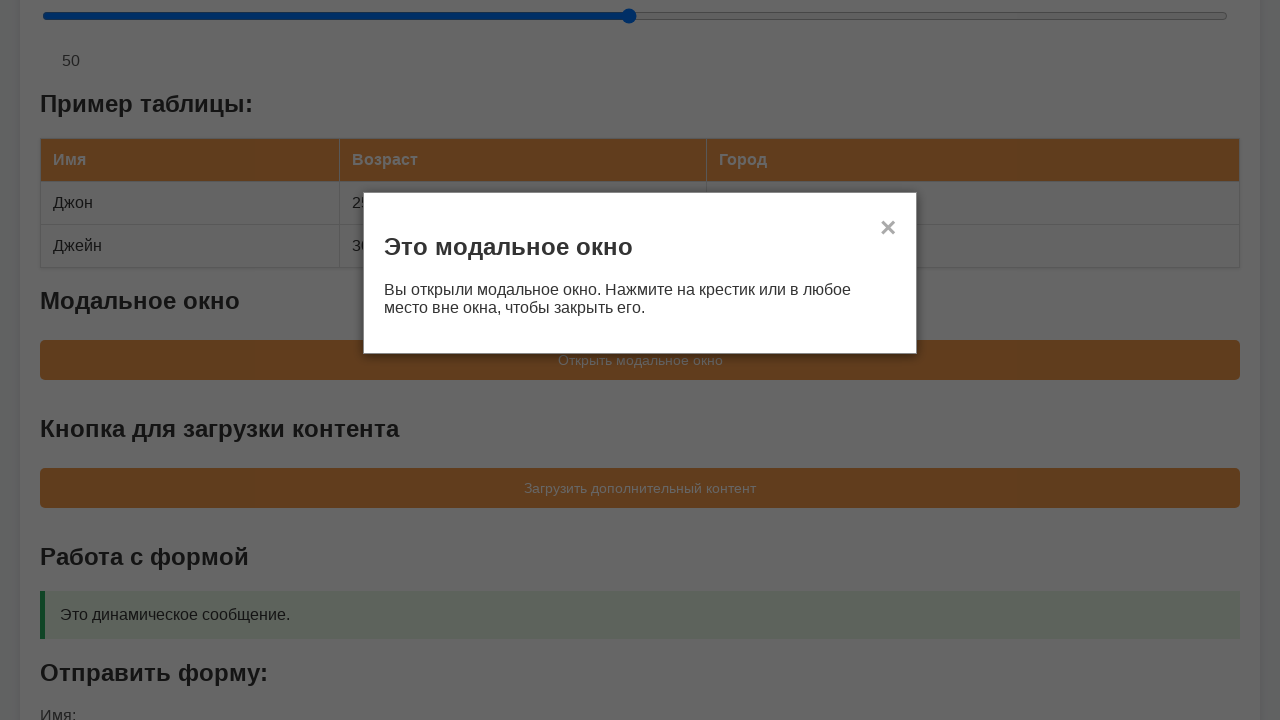

Verified modal window is displayed
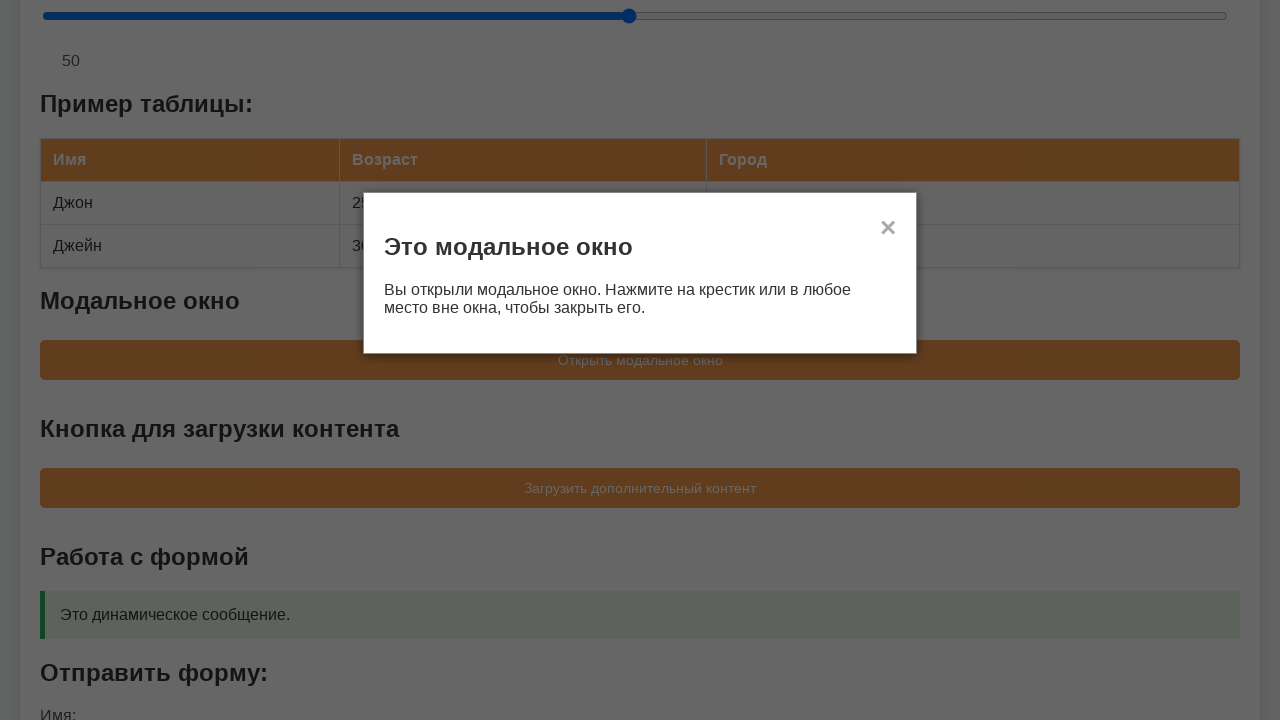

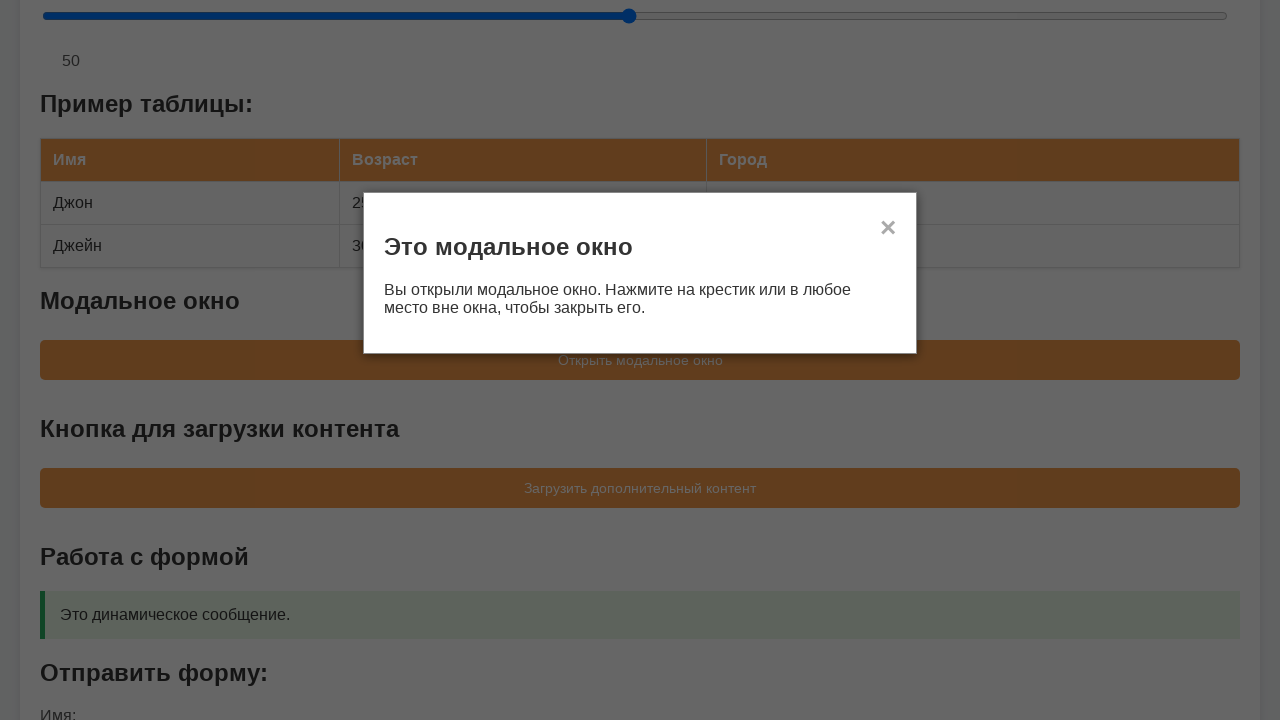